Tests focus interaction by focusing on an input element on an e-commerce webshop page.

Starting URL: https://danube-webshop.herokuapp.com/

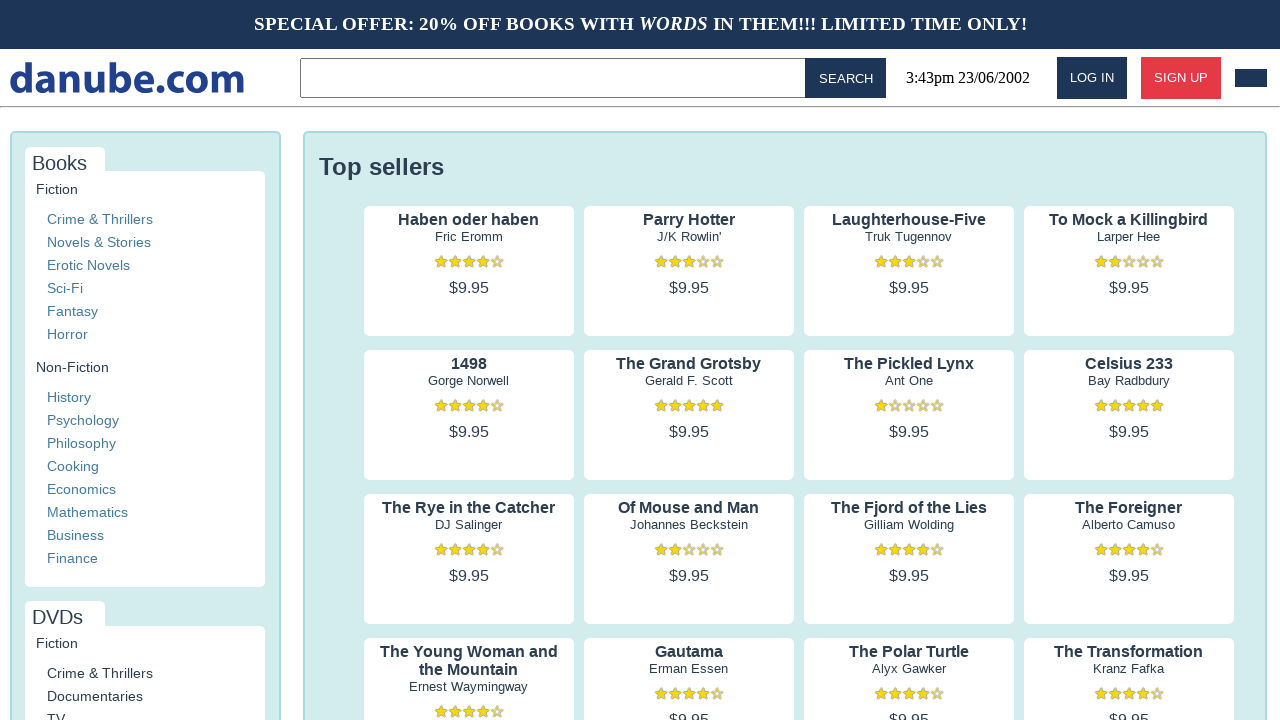

Focused on input element on input
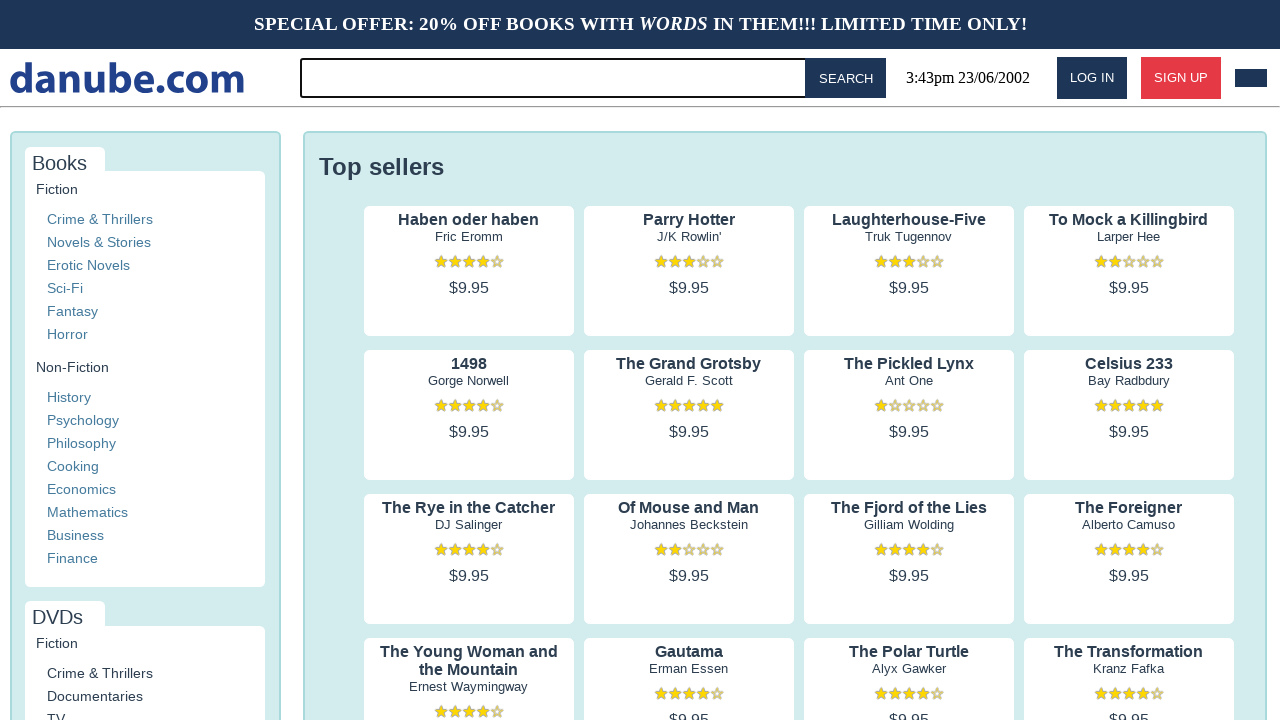

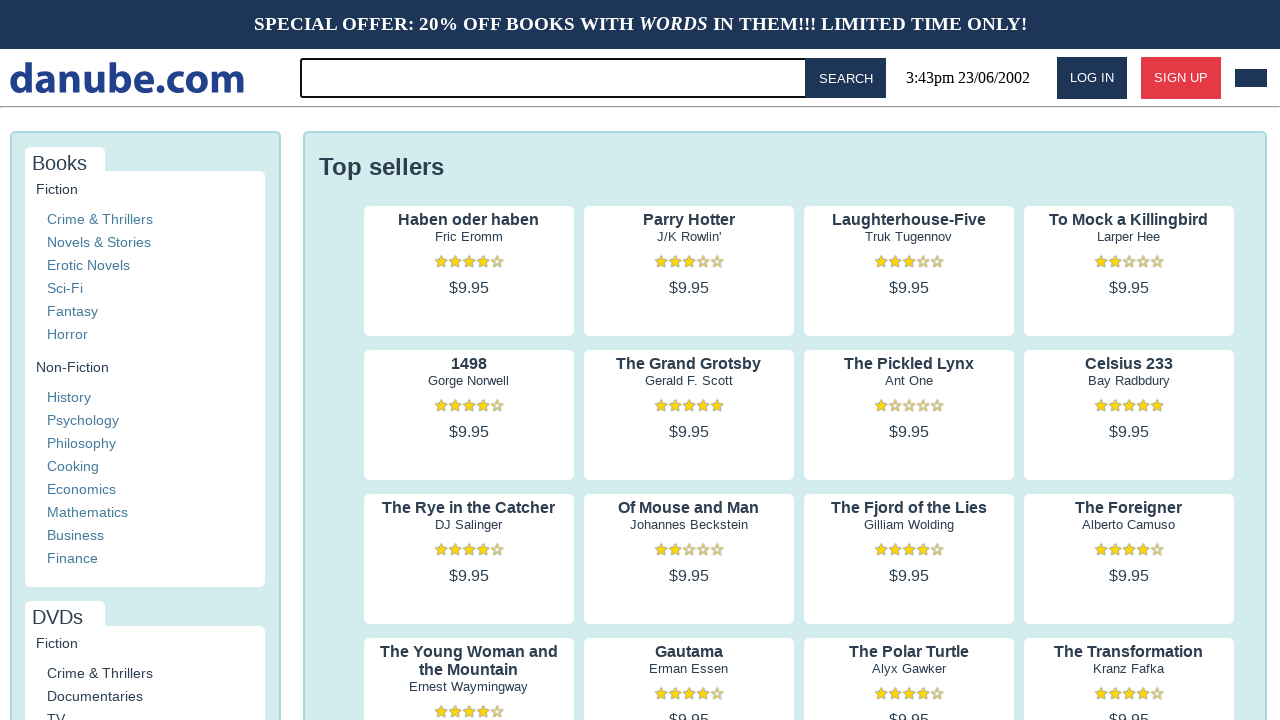